Verifies the logo link is visible, points to the home page, and displays the logo image with correct alt text.

Starting URL: https://theconnectedshop.com/

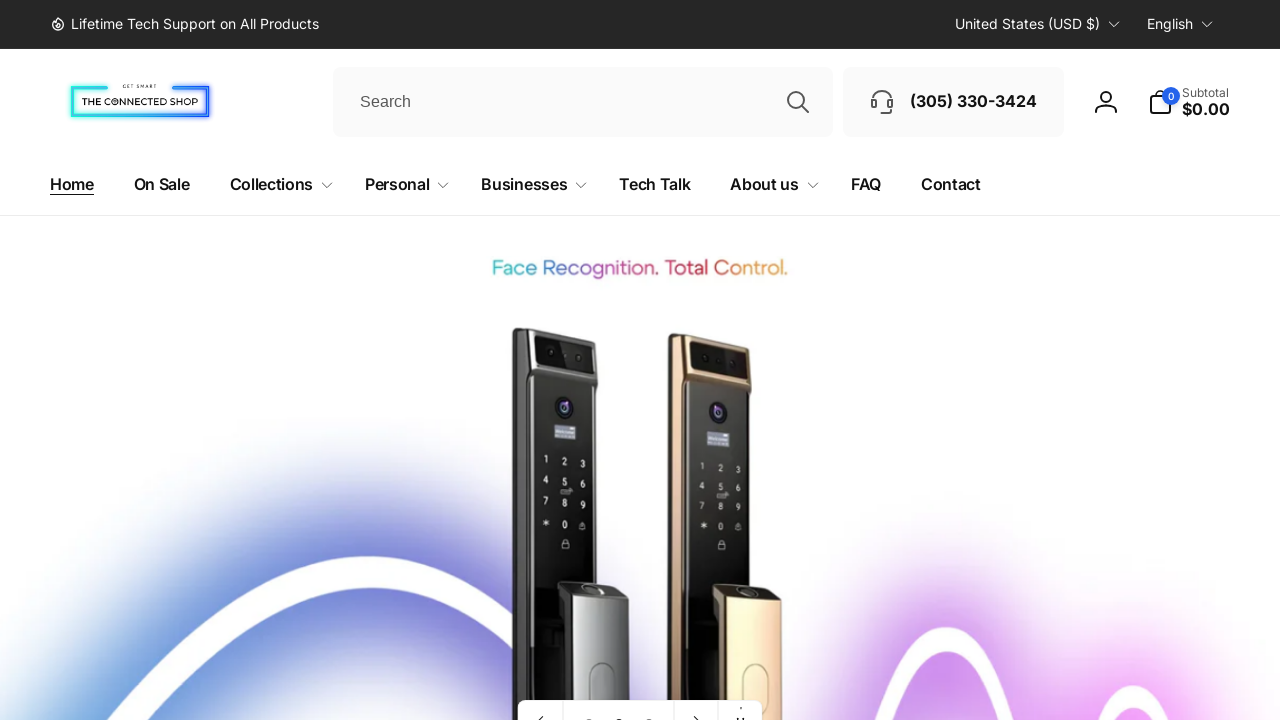

Waited for logo link to be visible
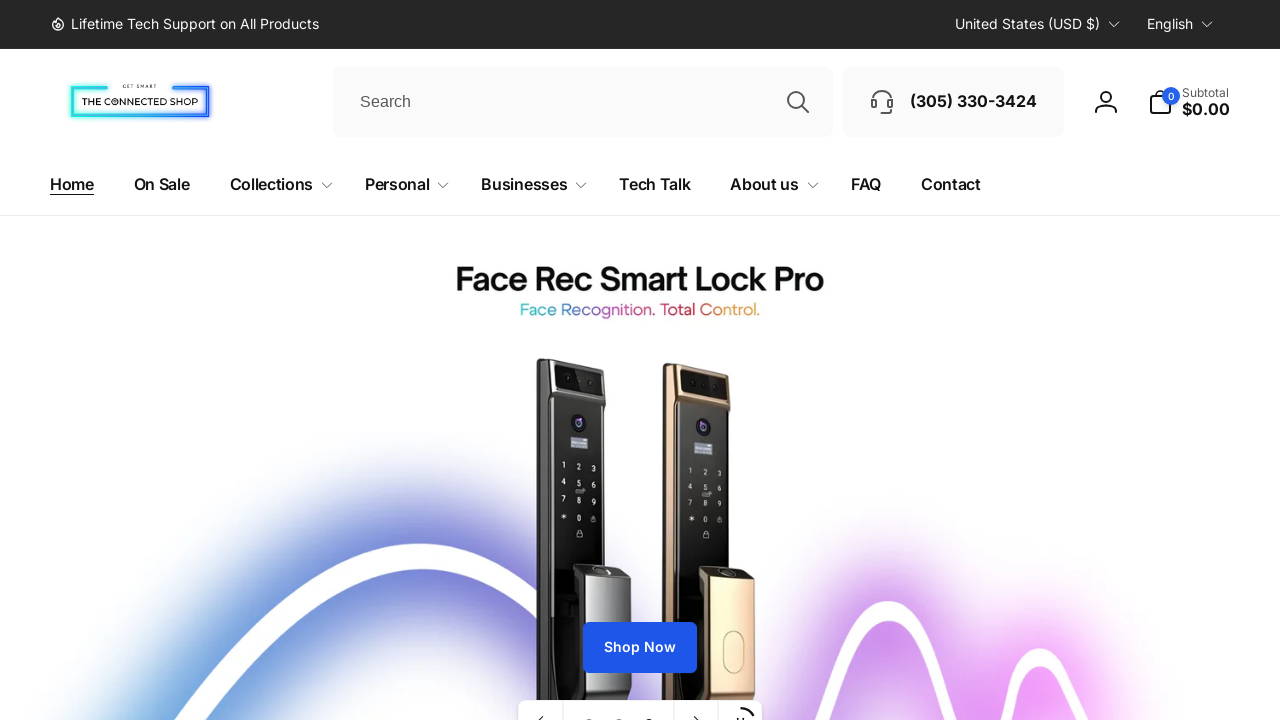

Asserted that logo link is visible
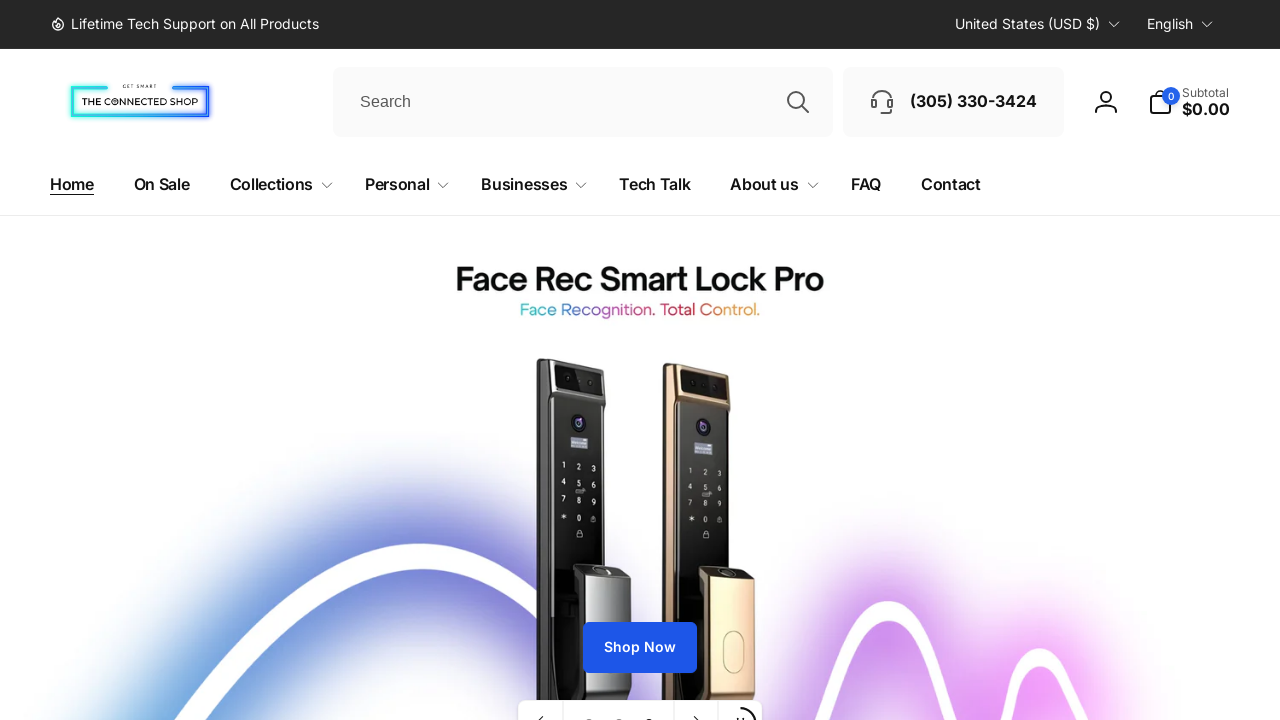

Retrieved logo link href attribute
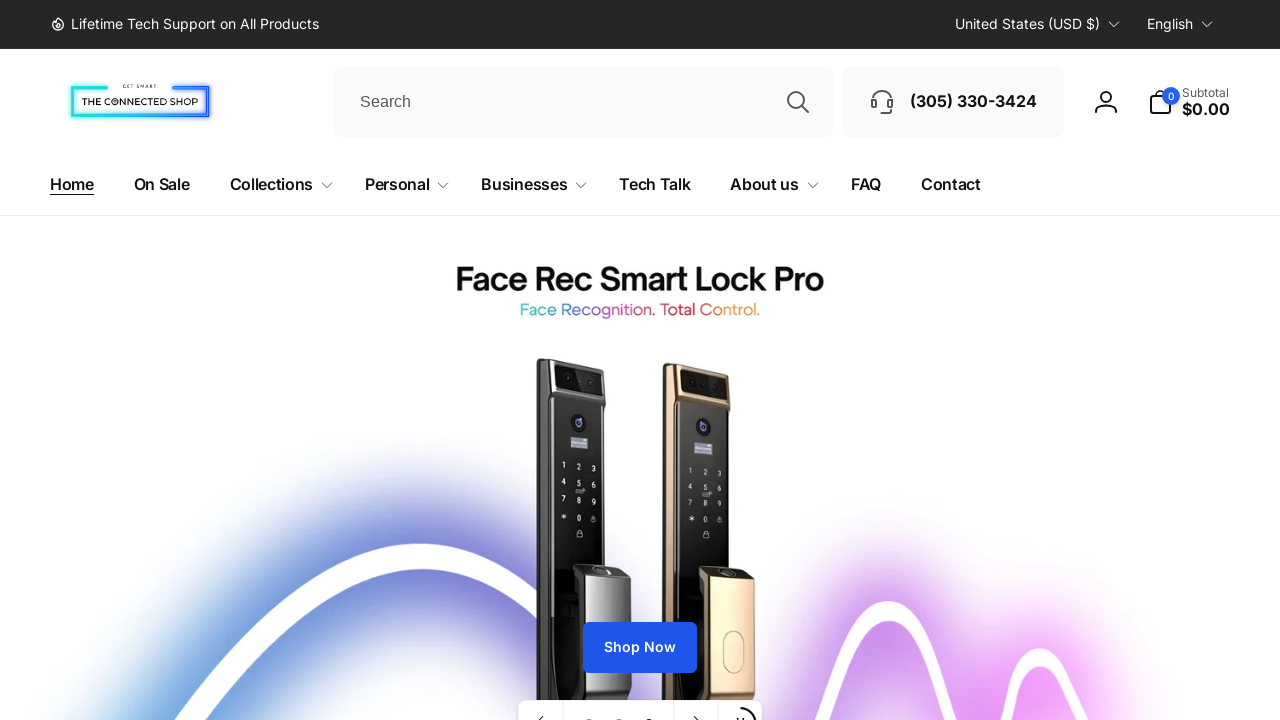

Asserted that logo link points to home page (href ends with '/')
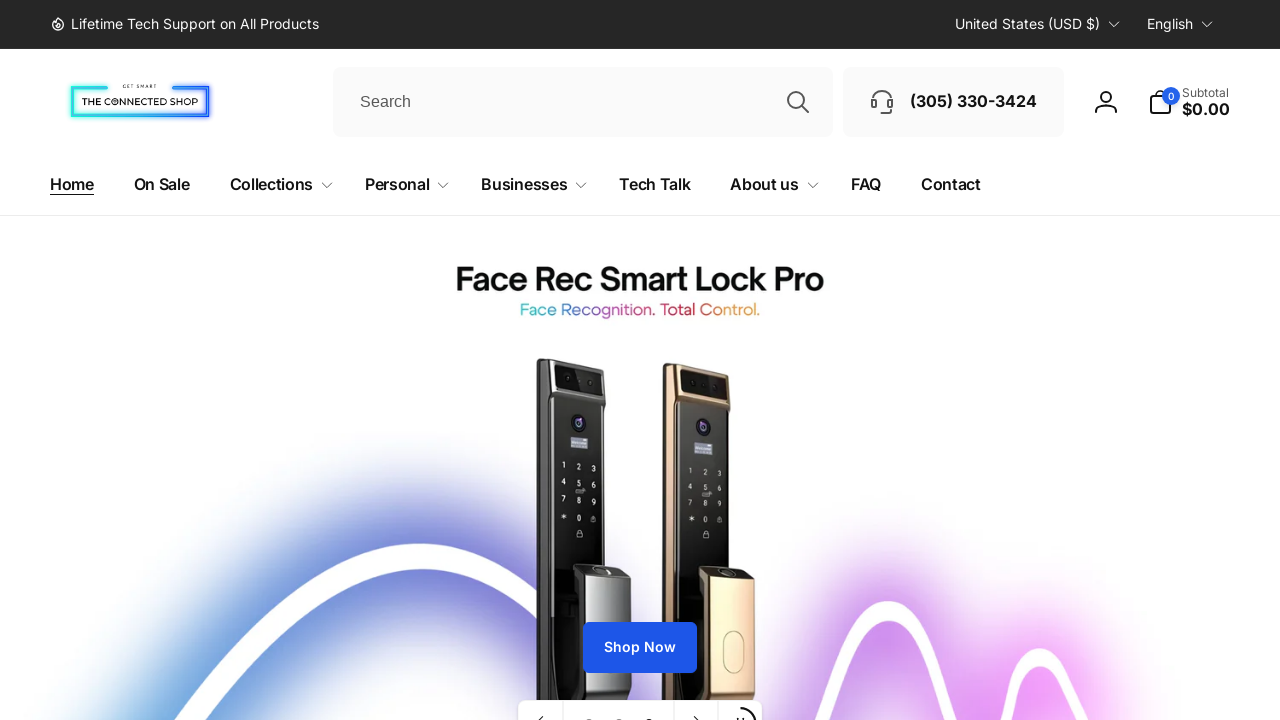

Asserted that logo image is visible
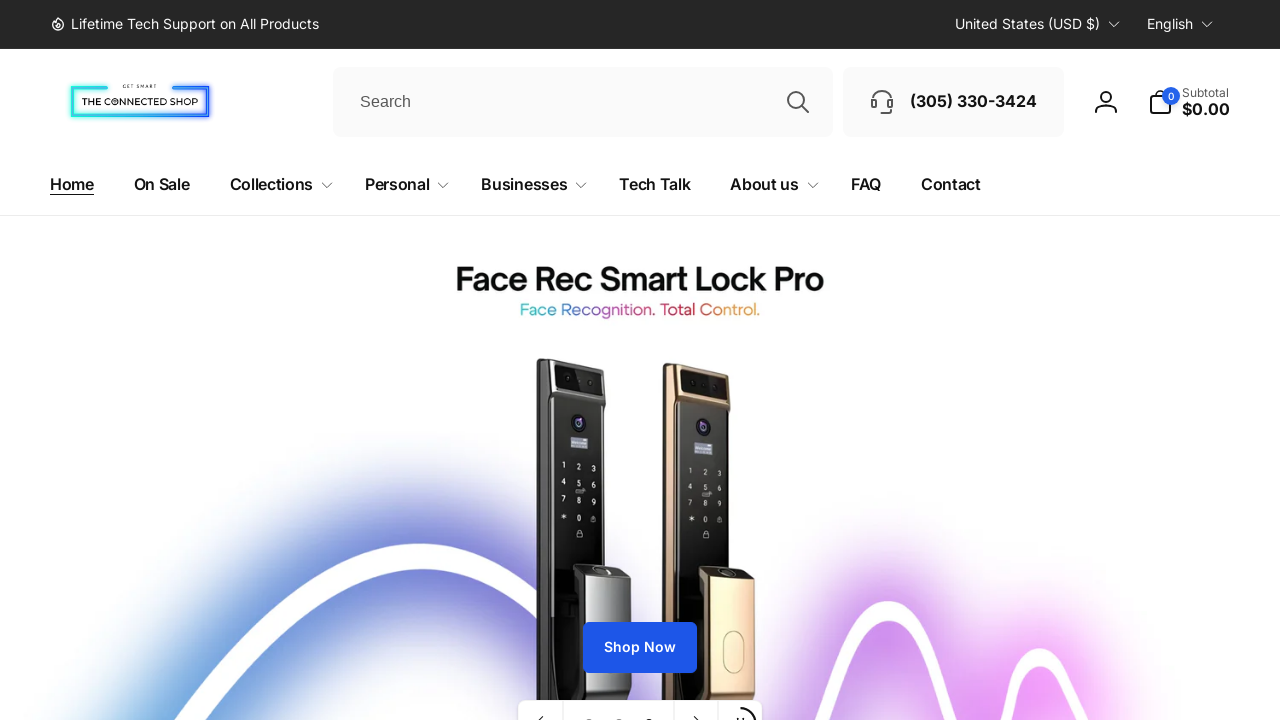

Asserted that logo image has correct alt text 'The Connected Shop'
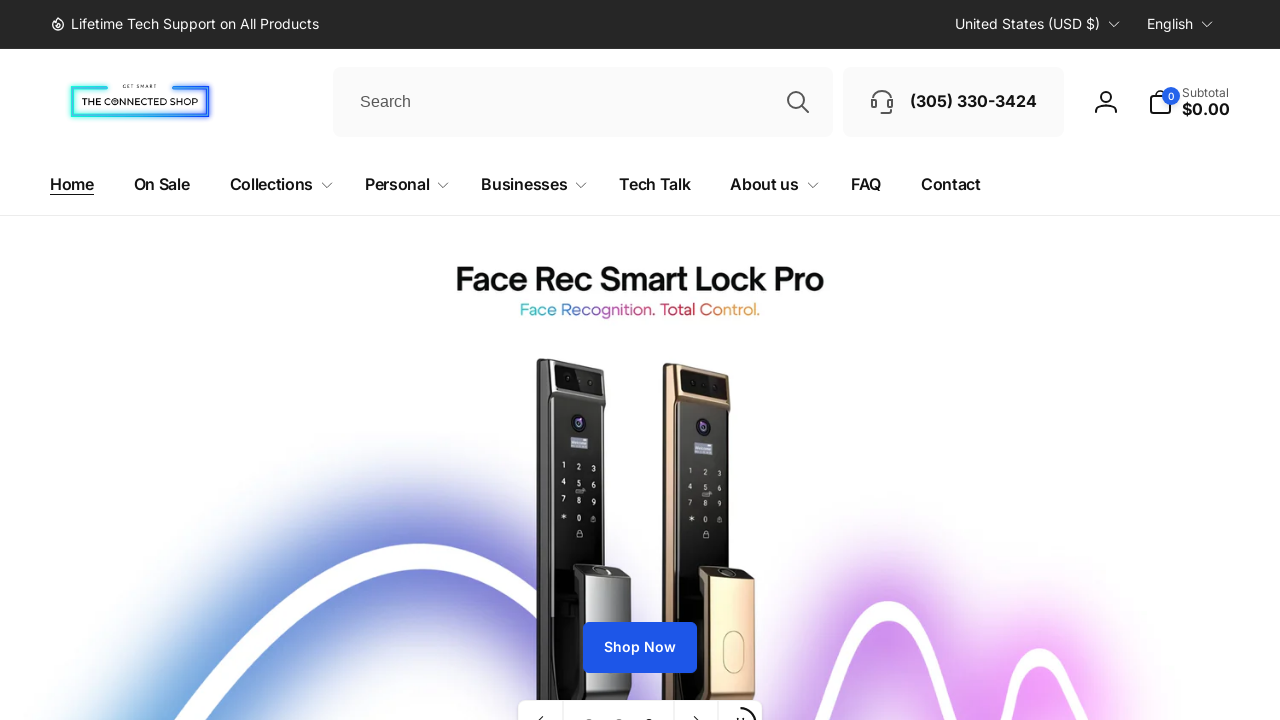

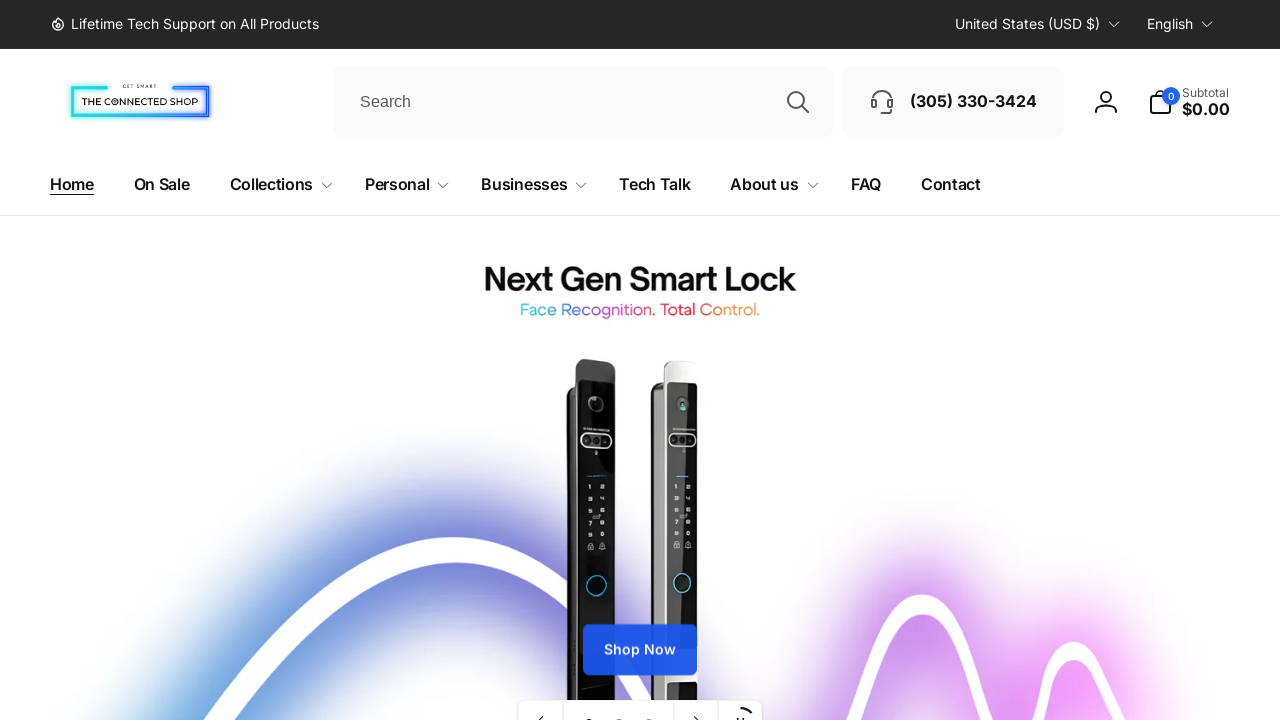